Tests alert functionality by navigating to Alerts section, triggering an alert, and accepting it

Starting URL: https://demoqa.com

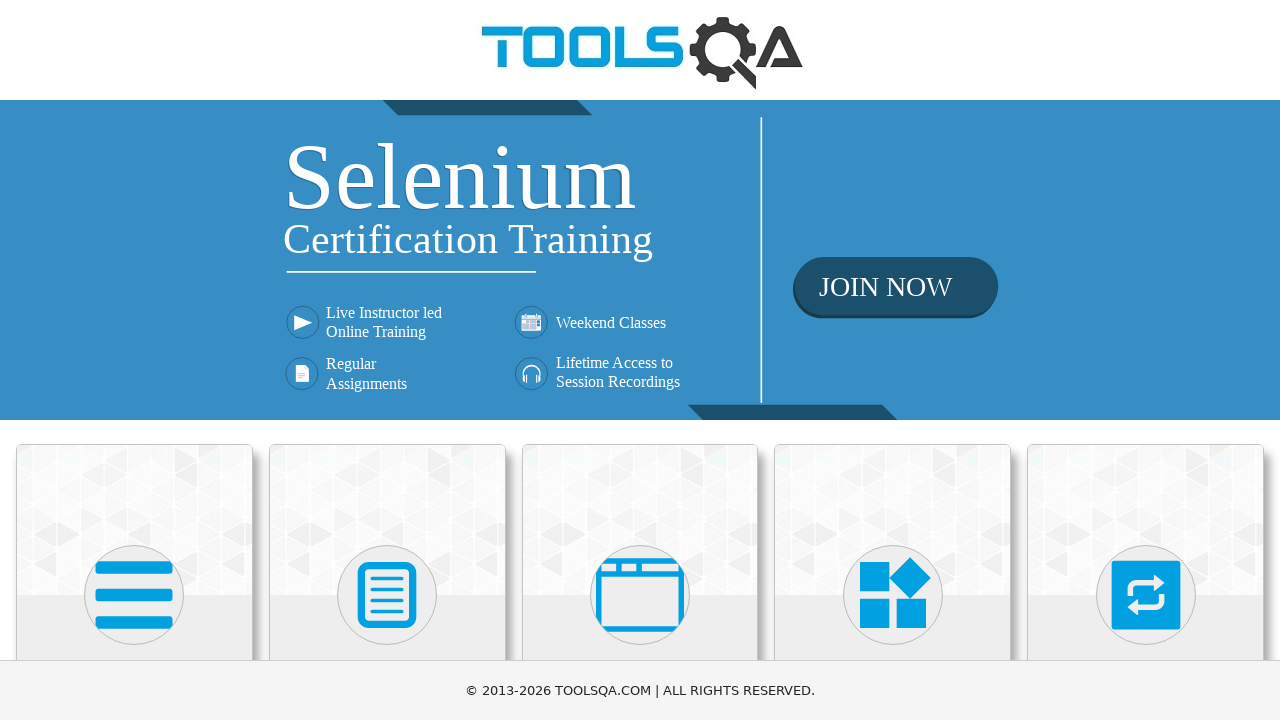

Clicked on 'Alerts, Frame & Windows' tile at (640, 360) on xpath=//div[@class='card mt-4 top-card']//h5[text()='Alerts, Frame & Windows']
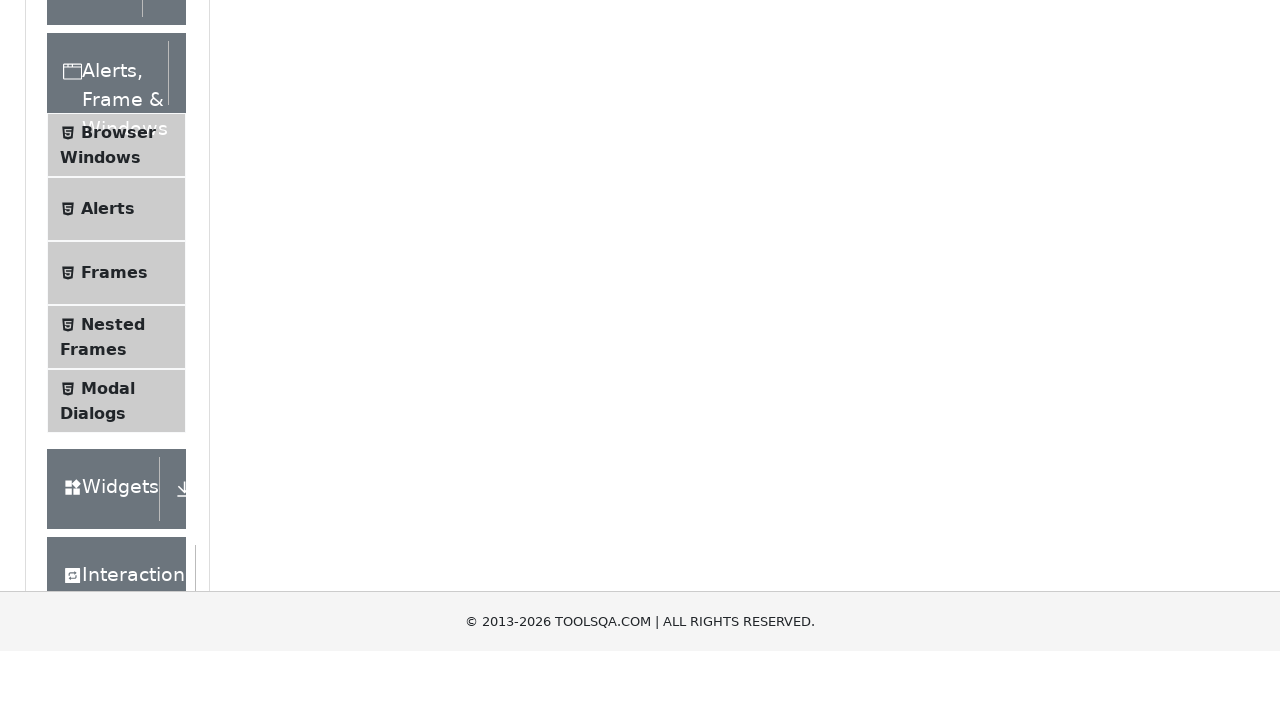

Waited for page to load (networkidle)
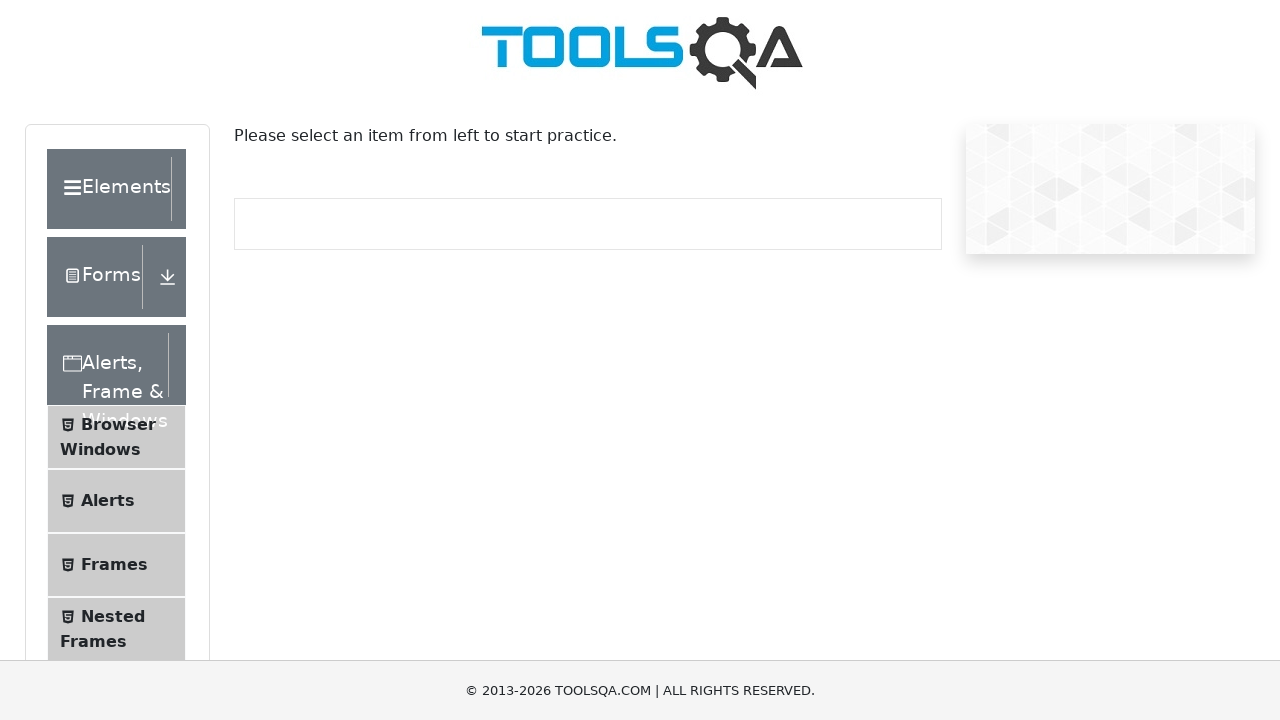

Clicked on 'Alerts' section in navigation at (108, 501) on xpath=//span[text()='Alerts']
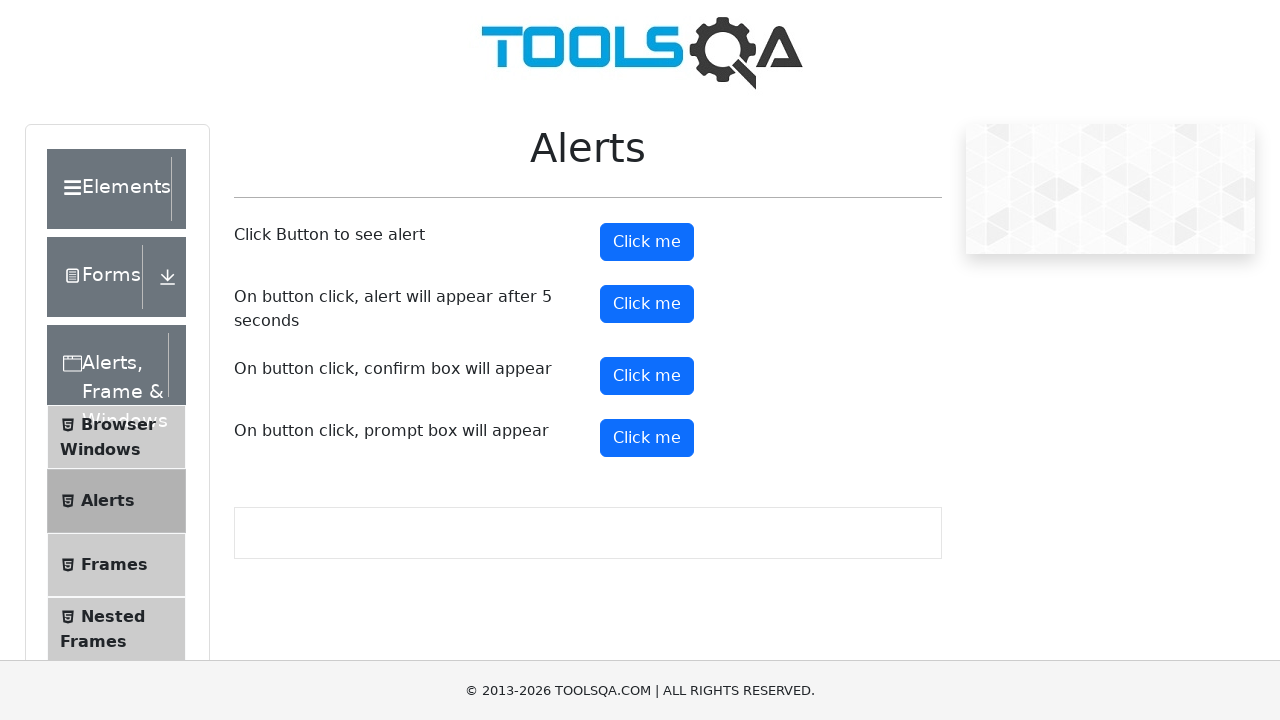

Waited for Alerts section to load (networkidle)
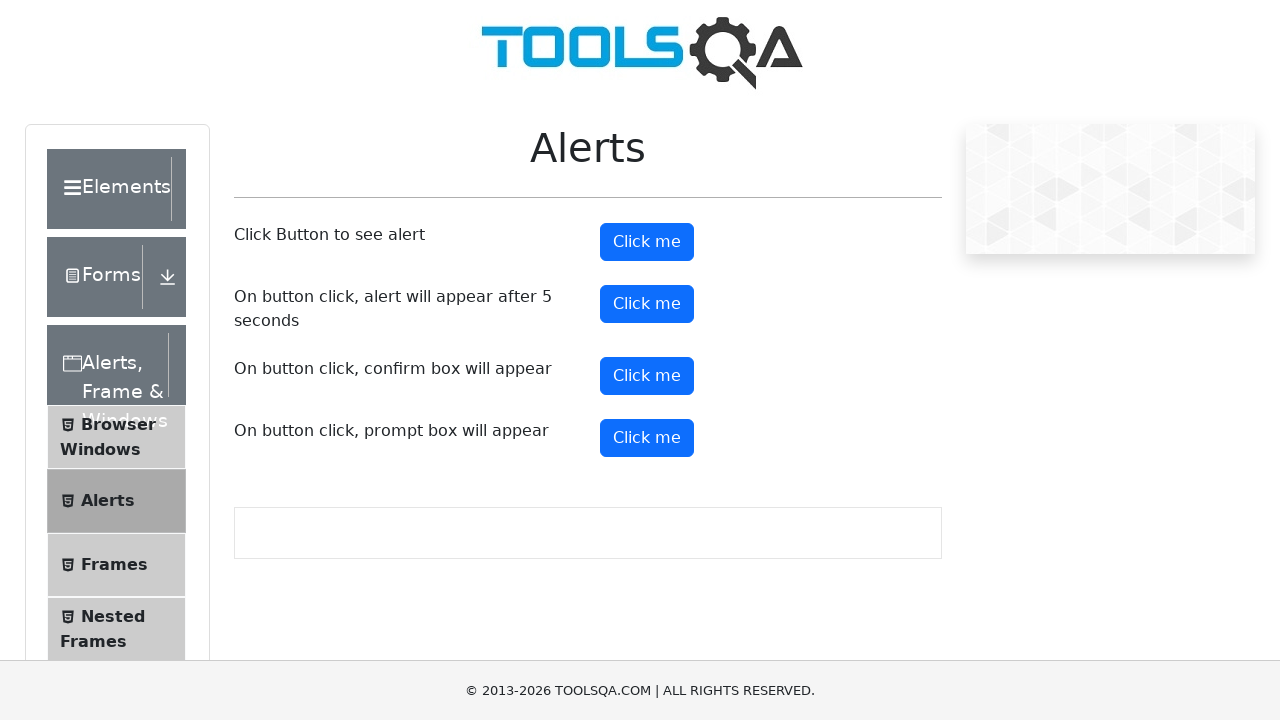

Set up alert handler to automatically accept dialogs
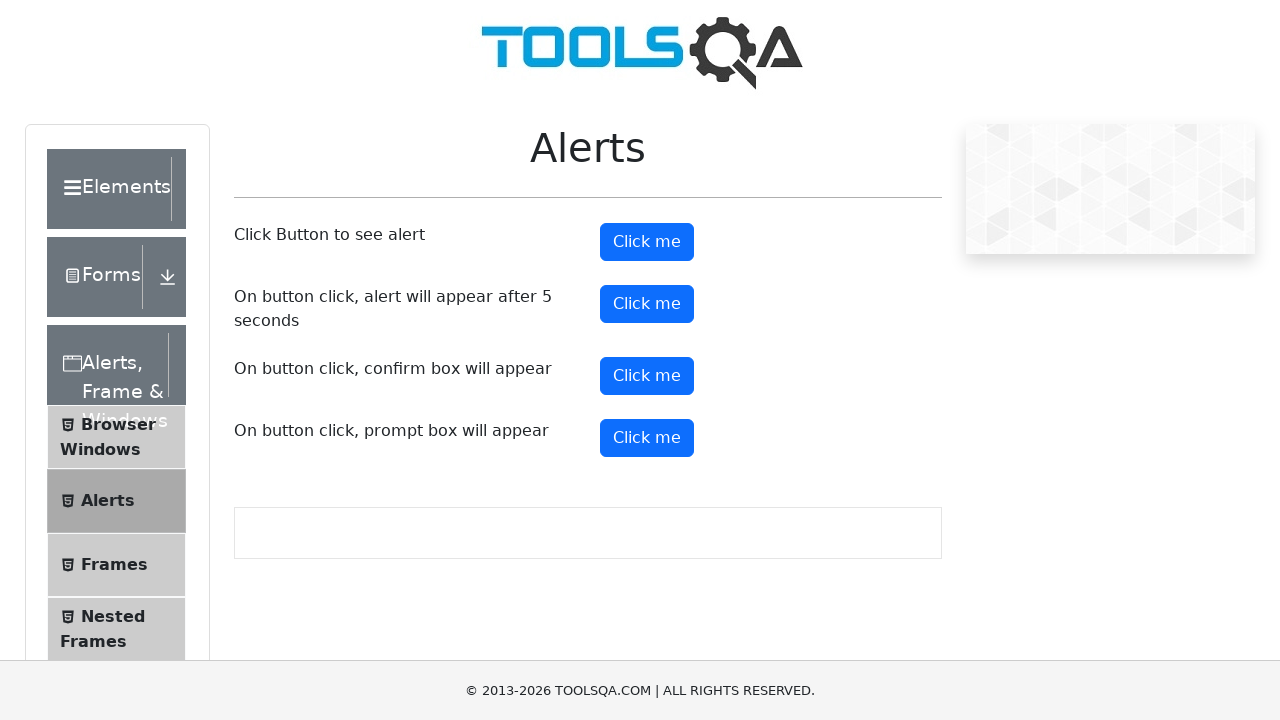

Clicked alert button to trigger alert at (647, 242) on #alertButton
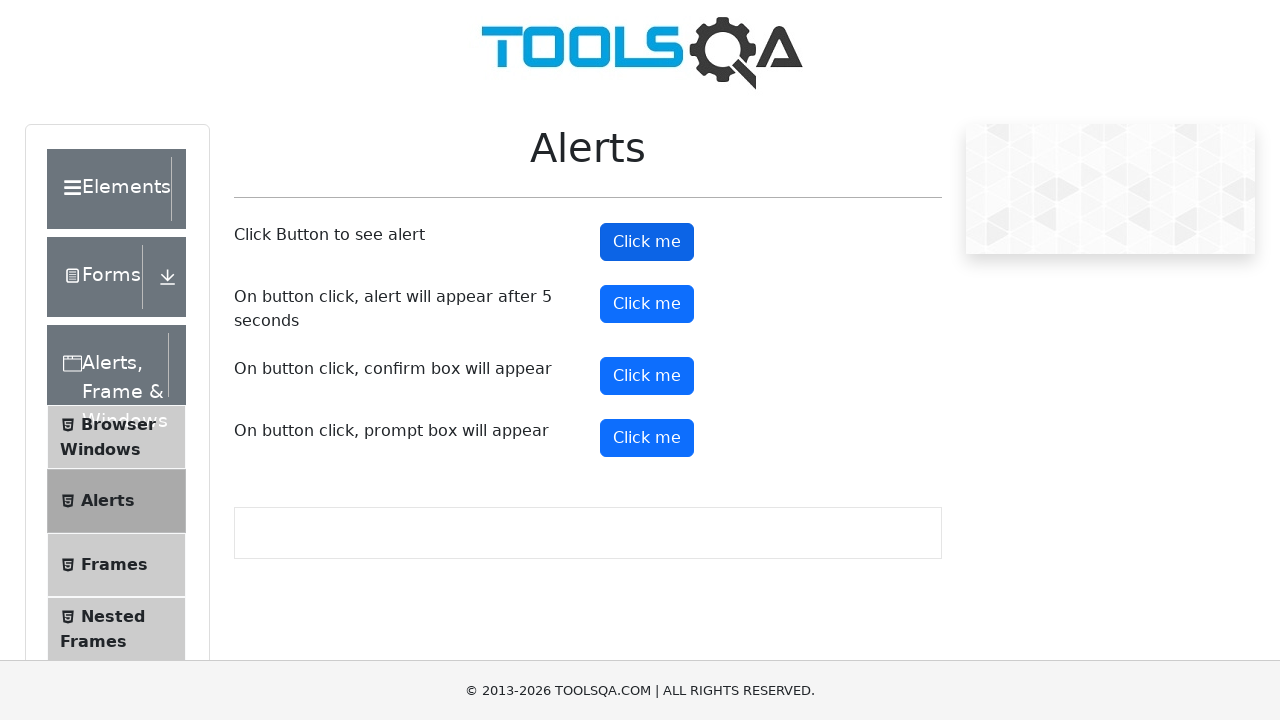

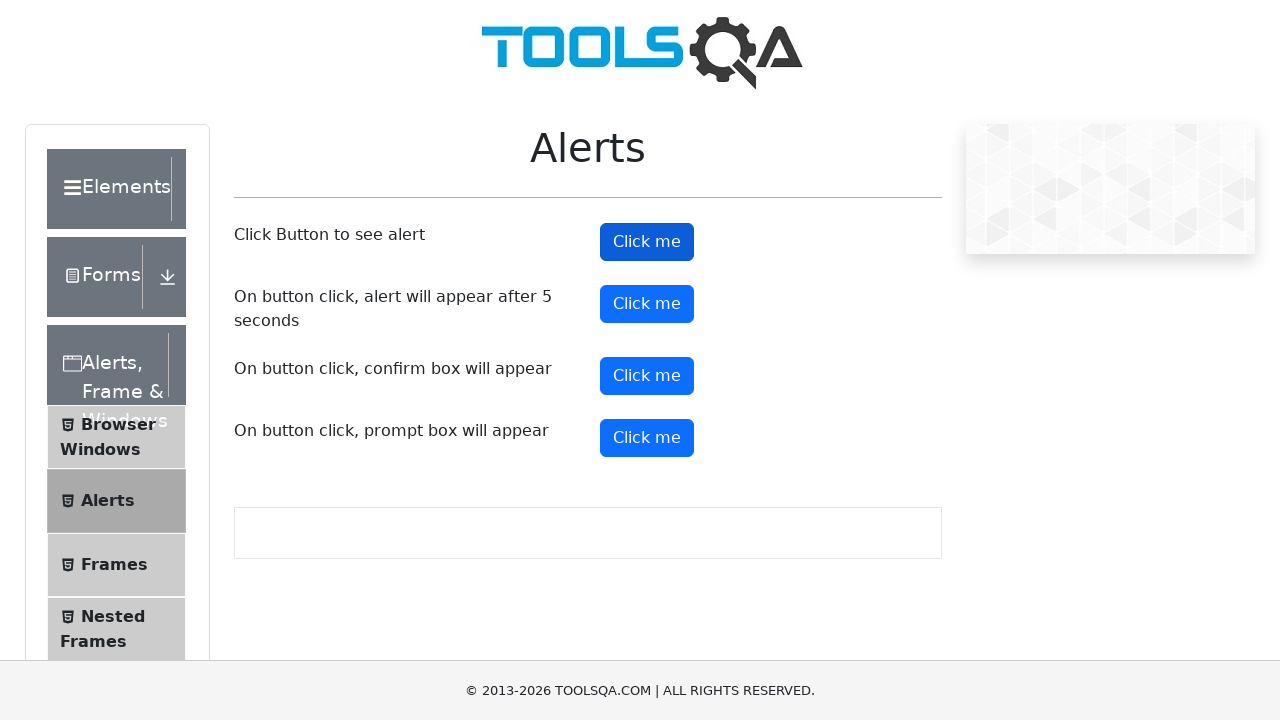